Tests dropdown functionality by verifying dropdown options are displayed and selecting different options to verify the selection works correctly

Starting URL: https://the-internet.herokuapp.com/dropdown

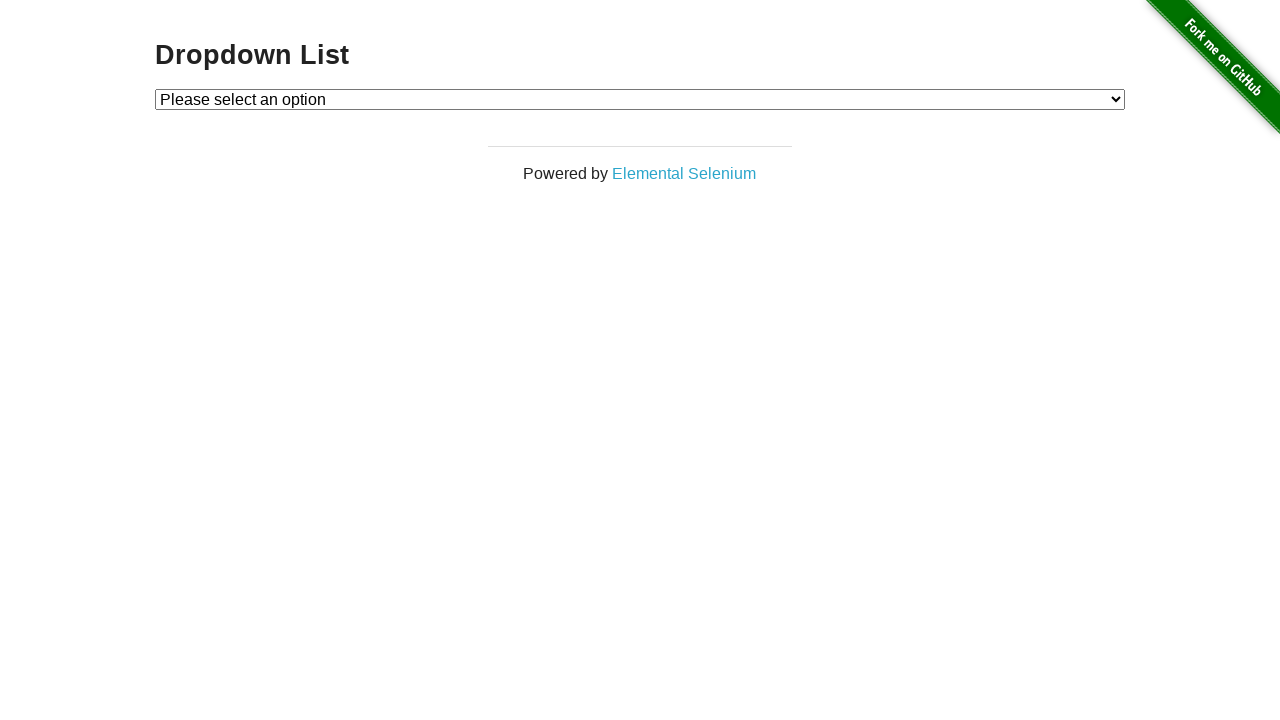

Located the dropdown element
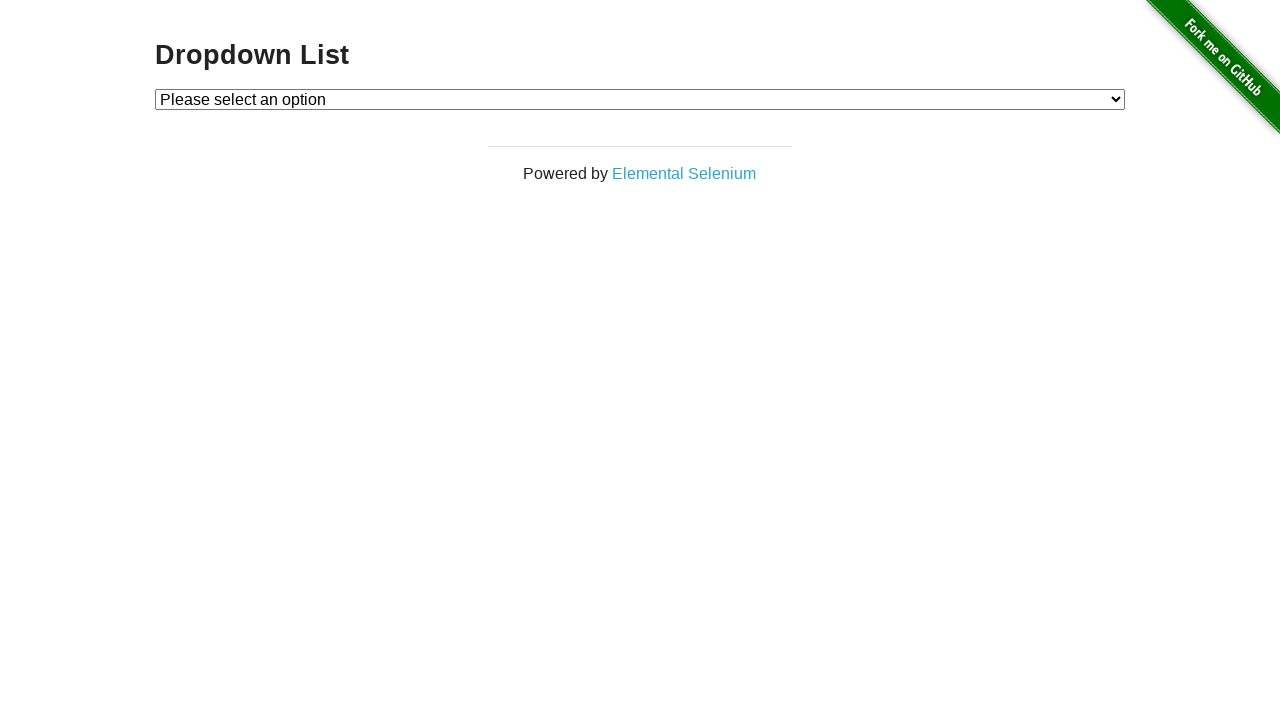

Retrieved all dropdown options
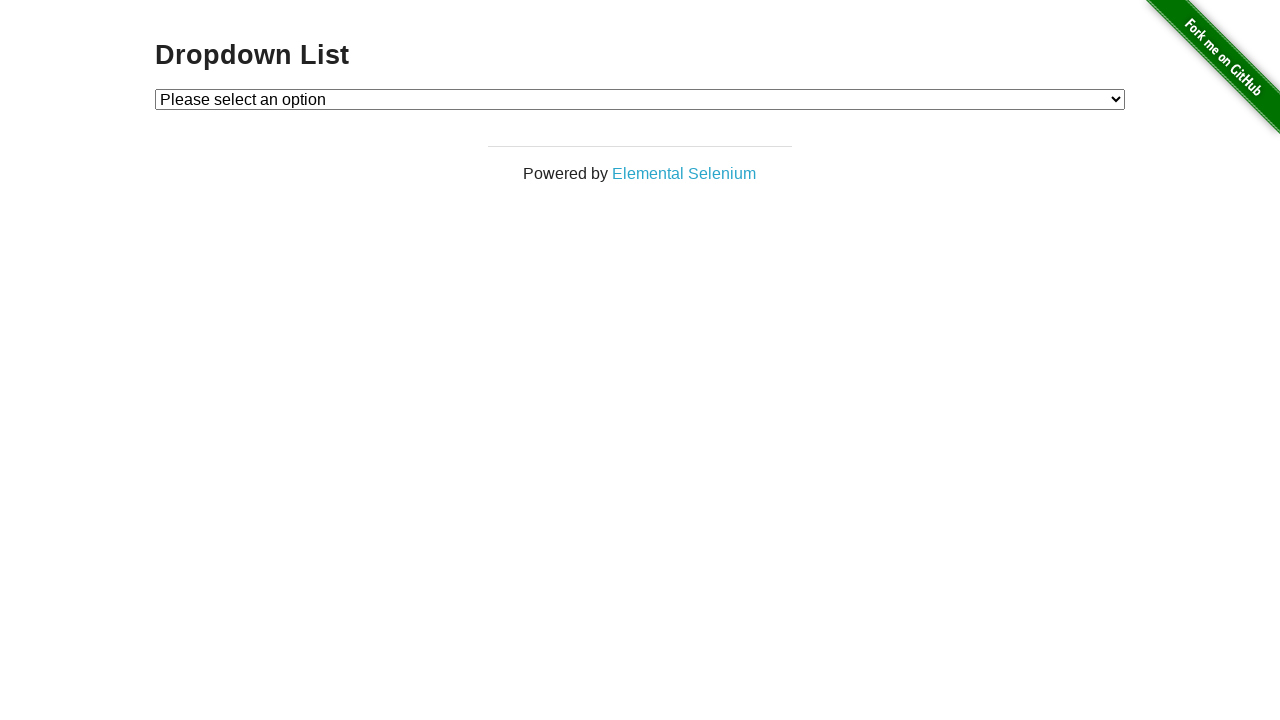

Verified dropdown has 3 options
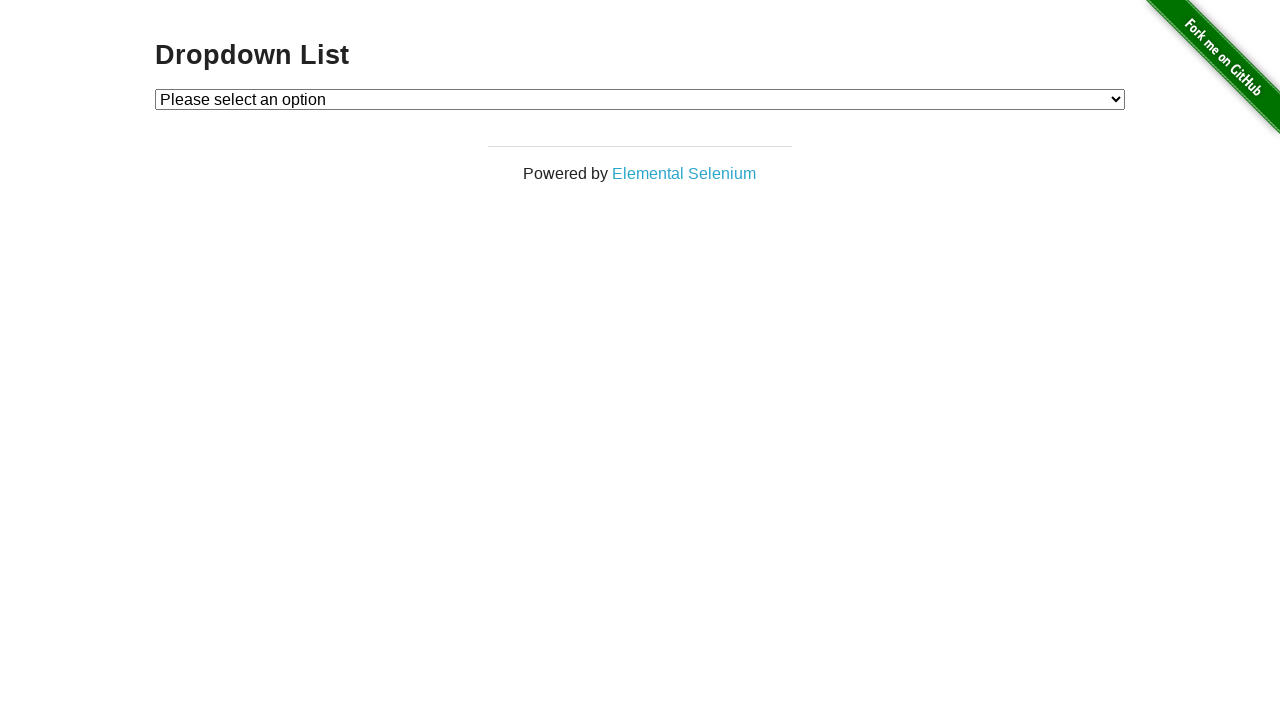

Selected Option 1 from dropdown on #dropdown
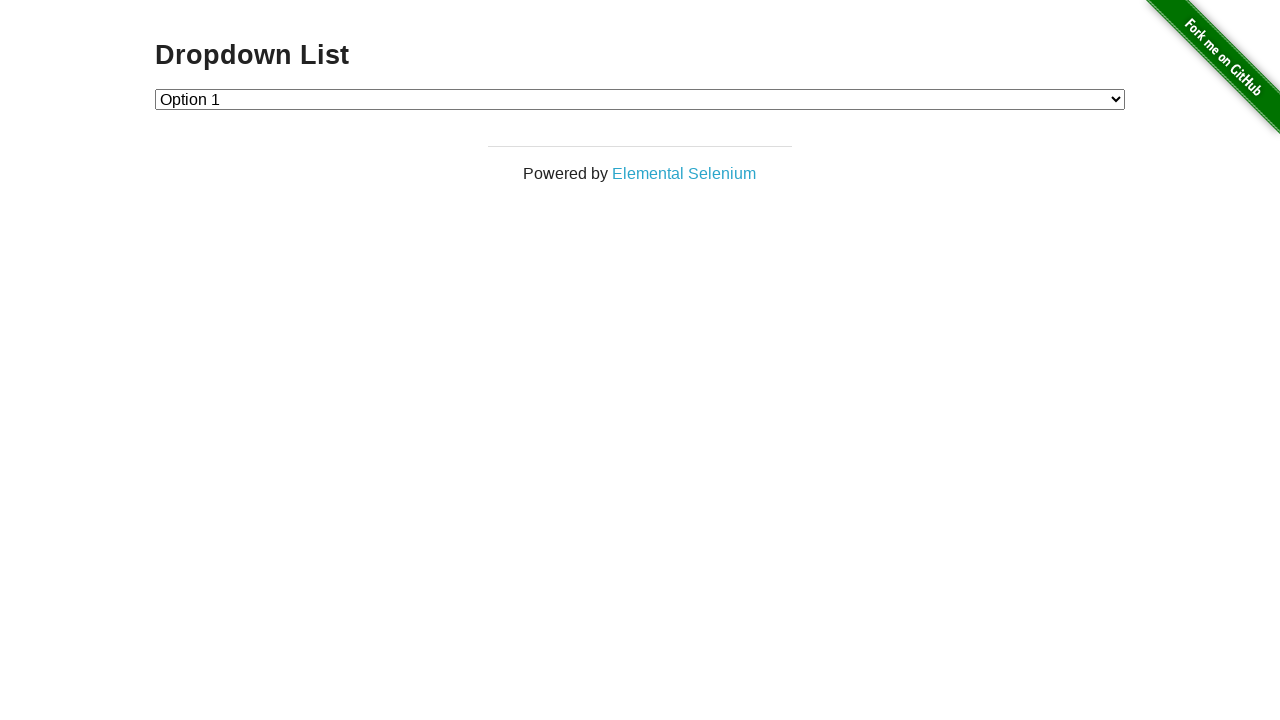

Verified Option 1 is selected by value
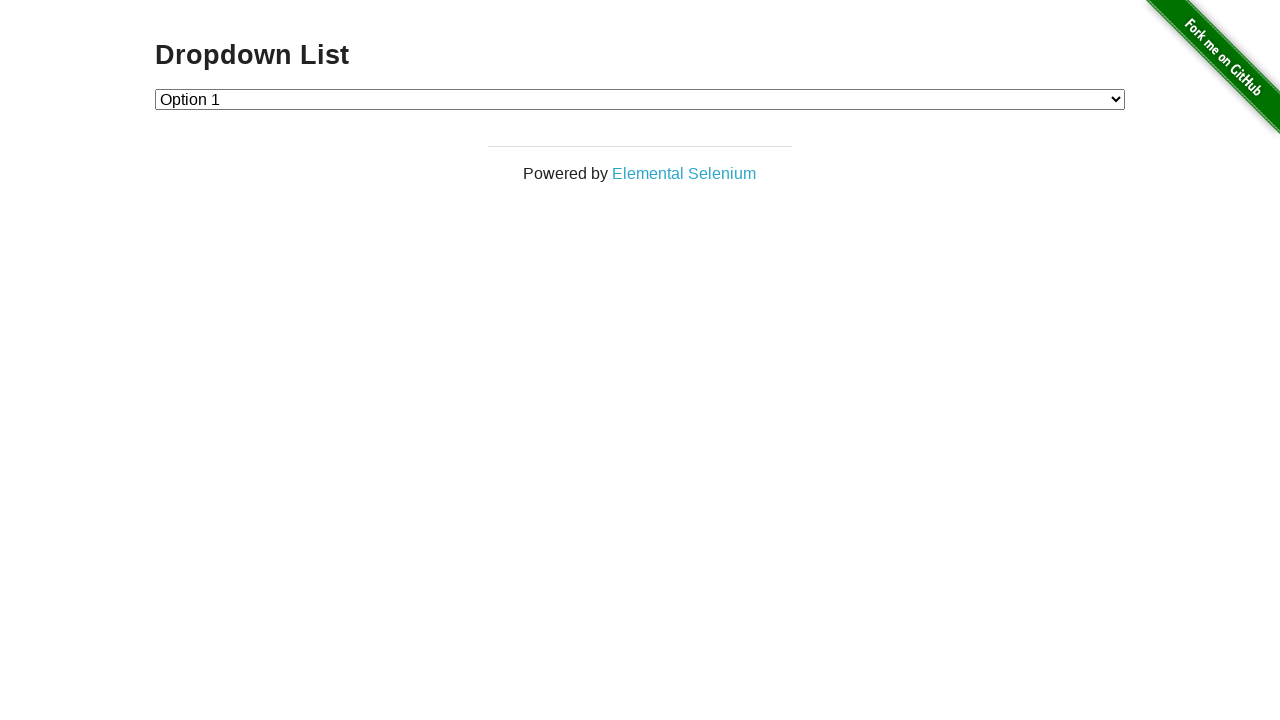

Retrieved selected option text
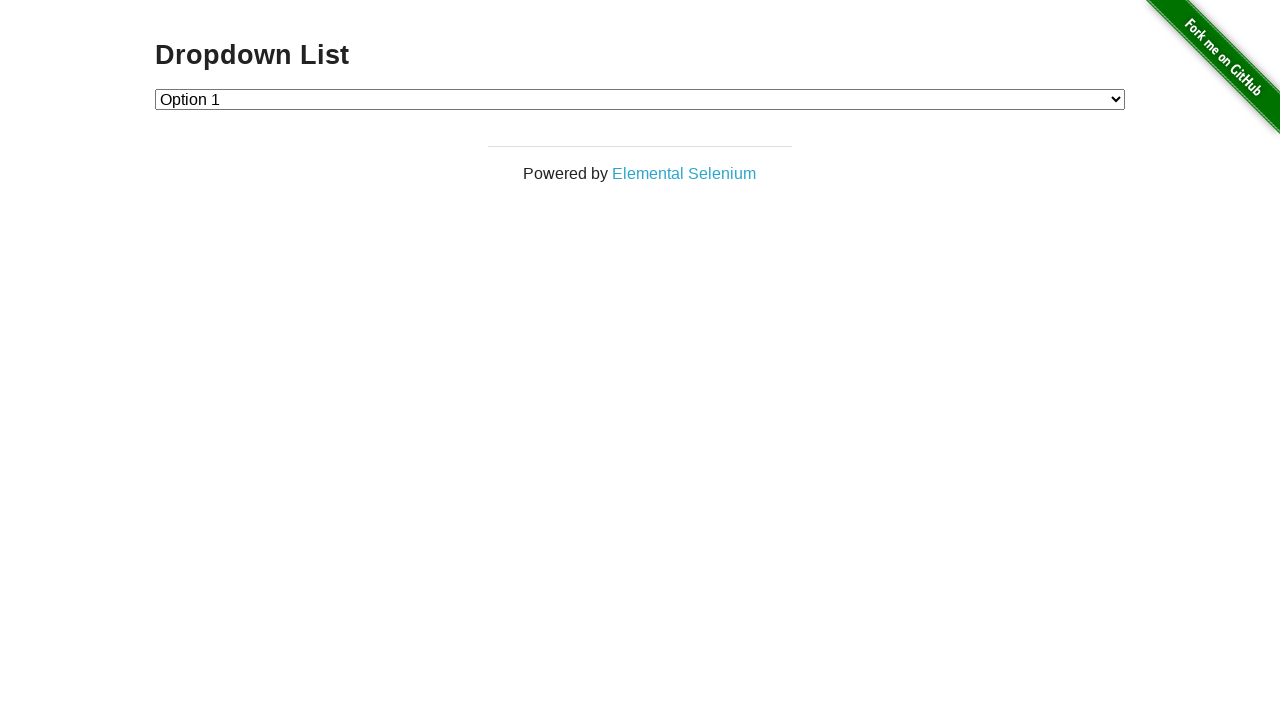

Verified selected option text is 'Option 1'
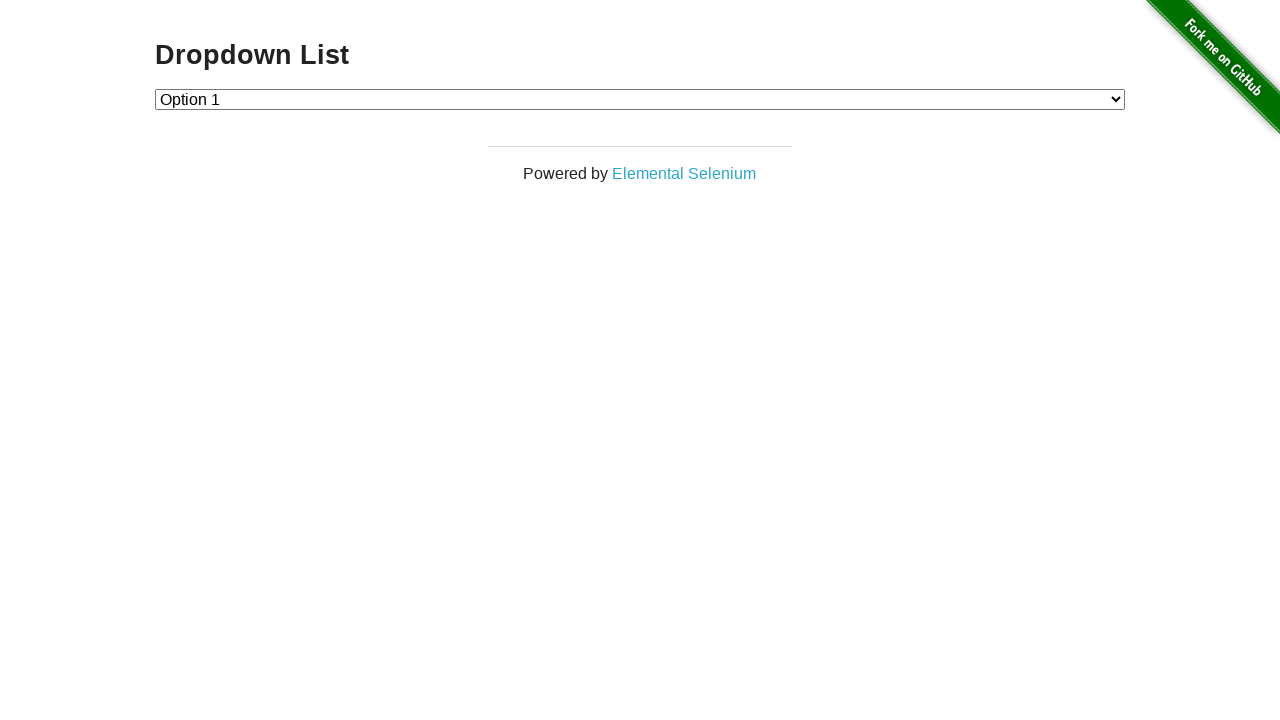

Selected Option 2 from dropdown on #dropdown
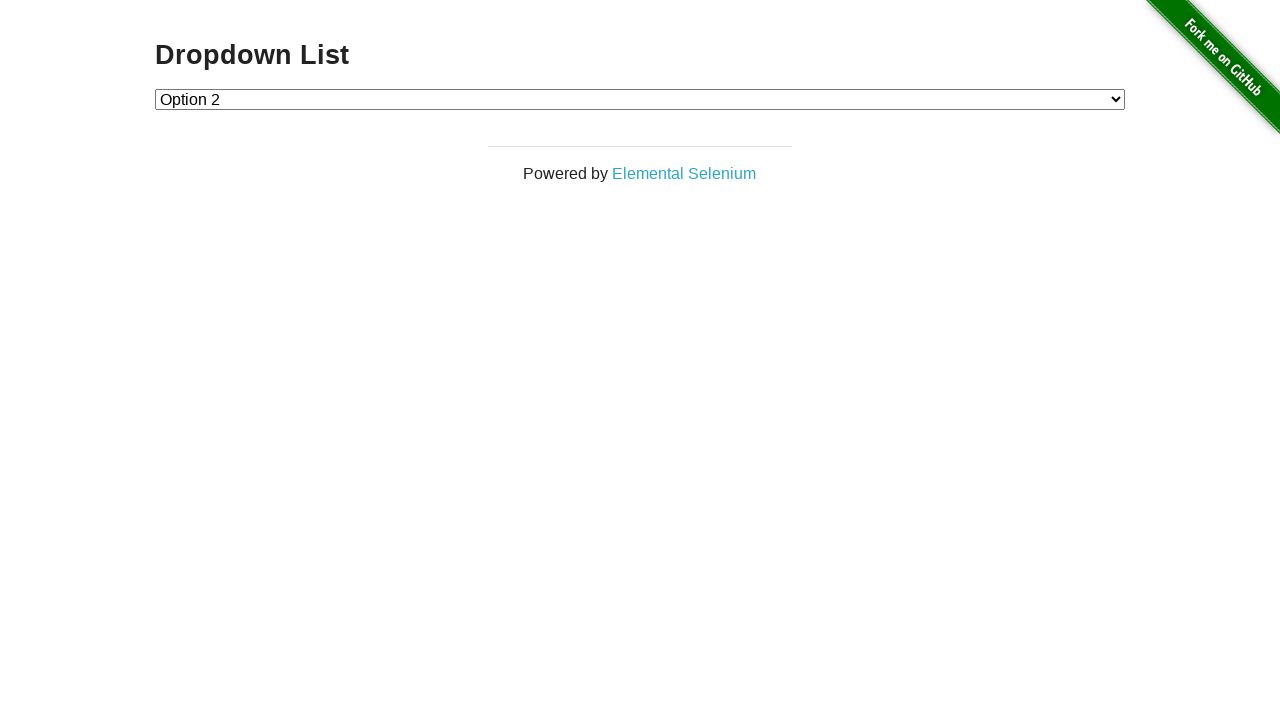

Verified Option 2 is selected by value
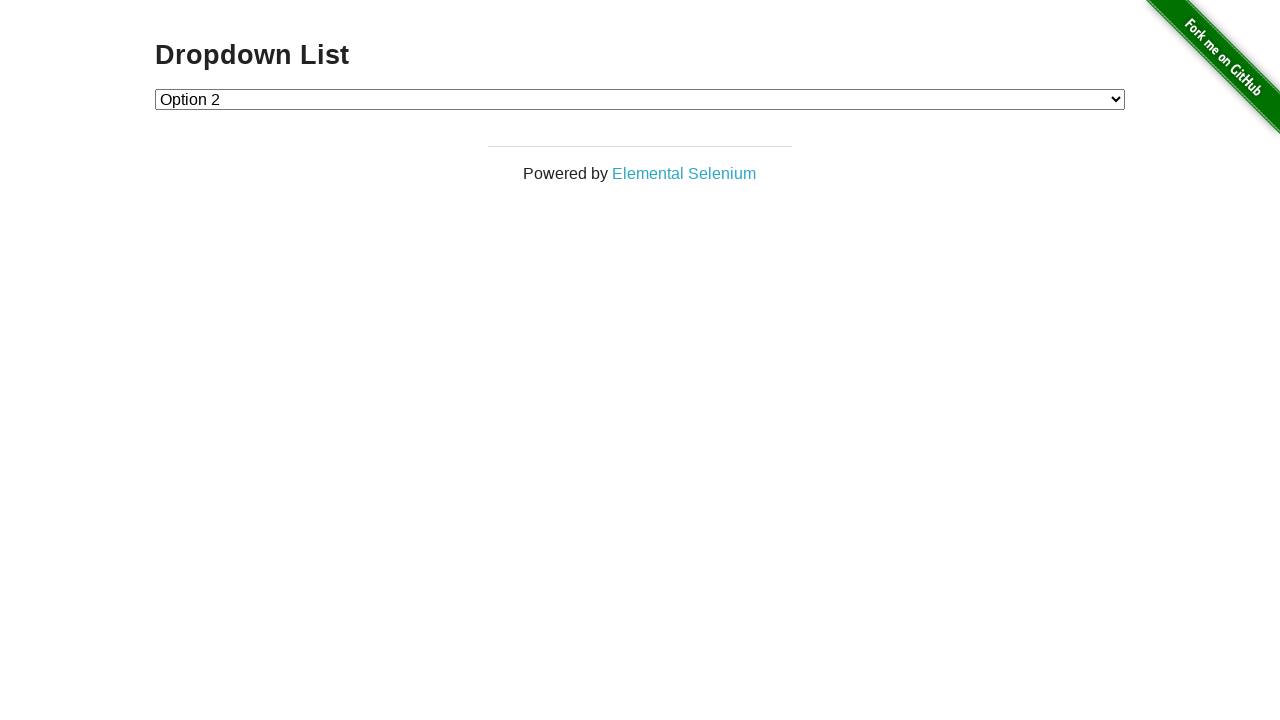

Retrieved selected option text
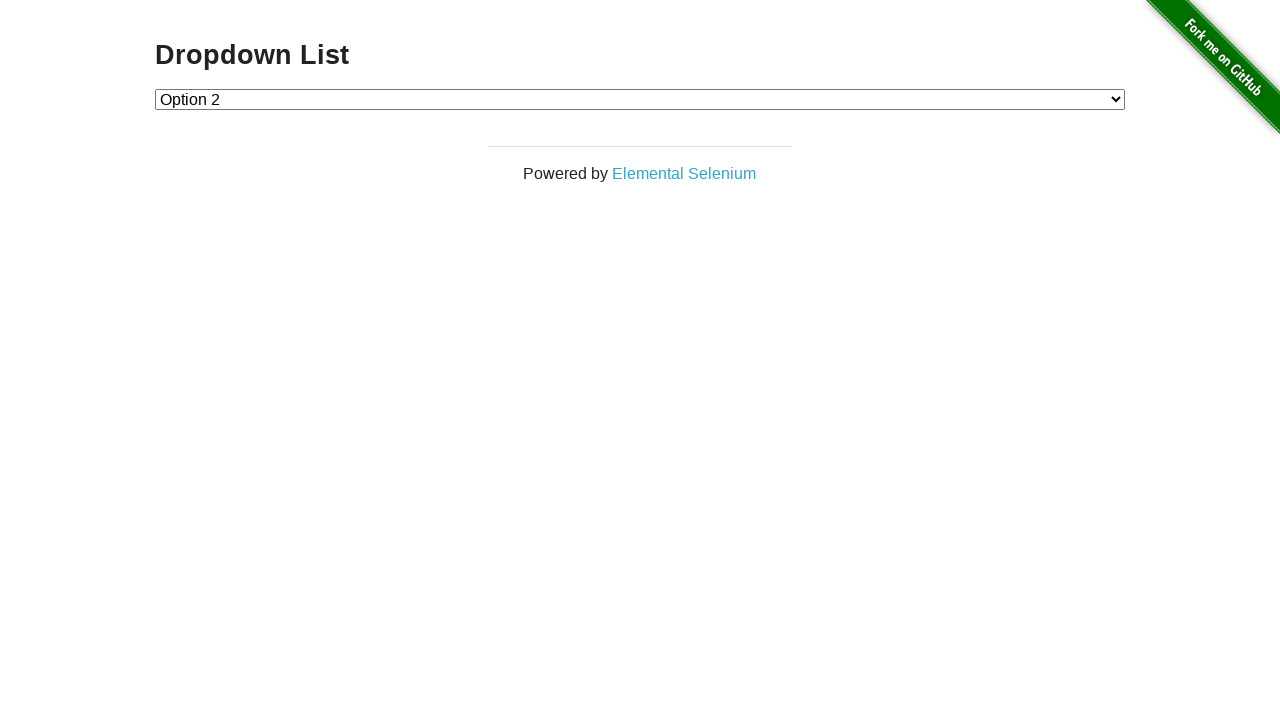

Verified selected option text is 'Option 2'
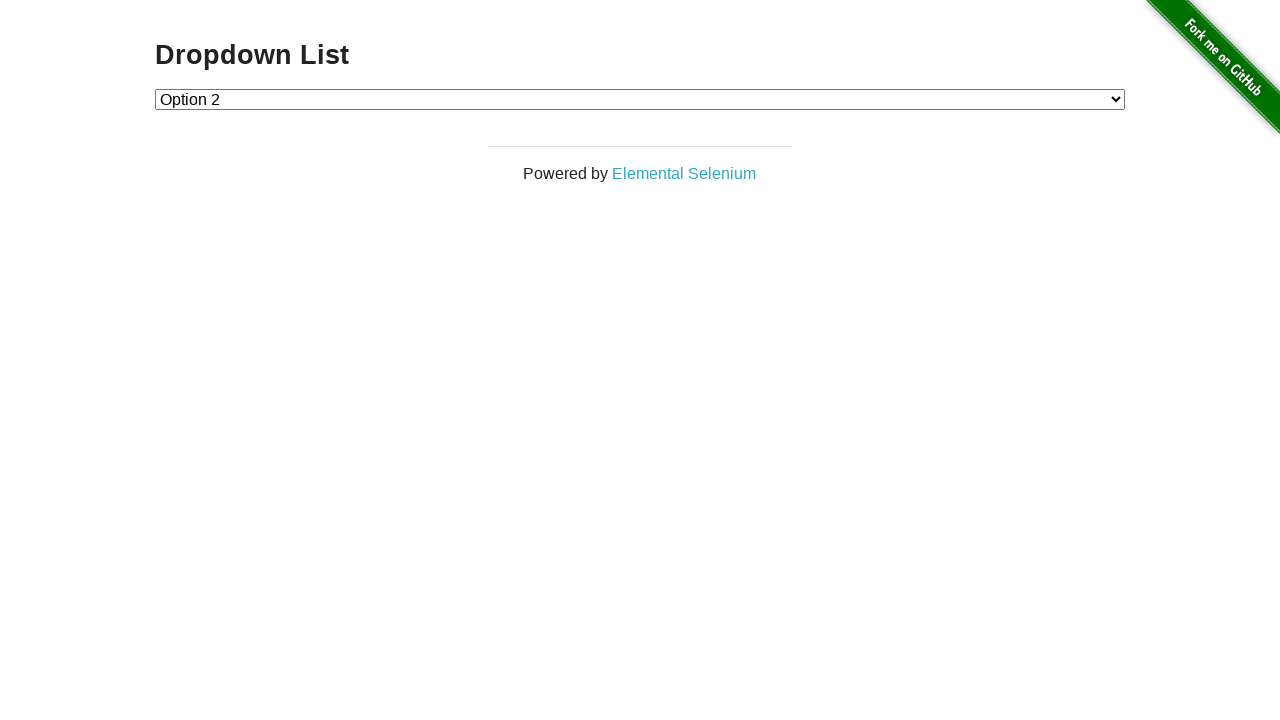

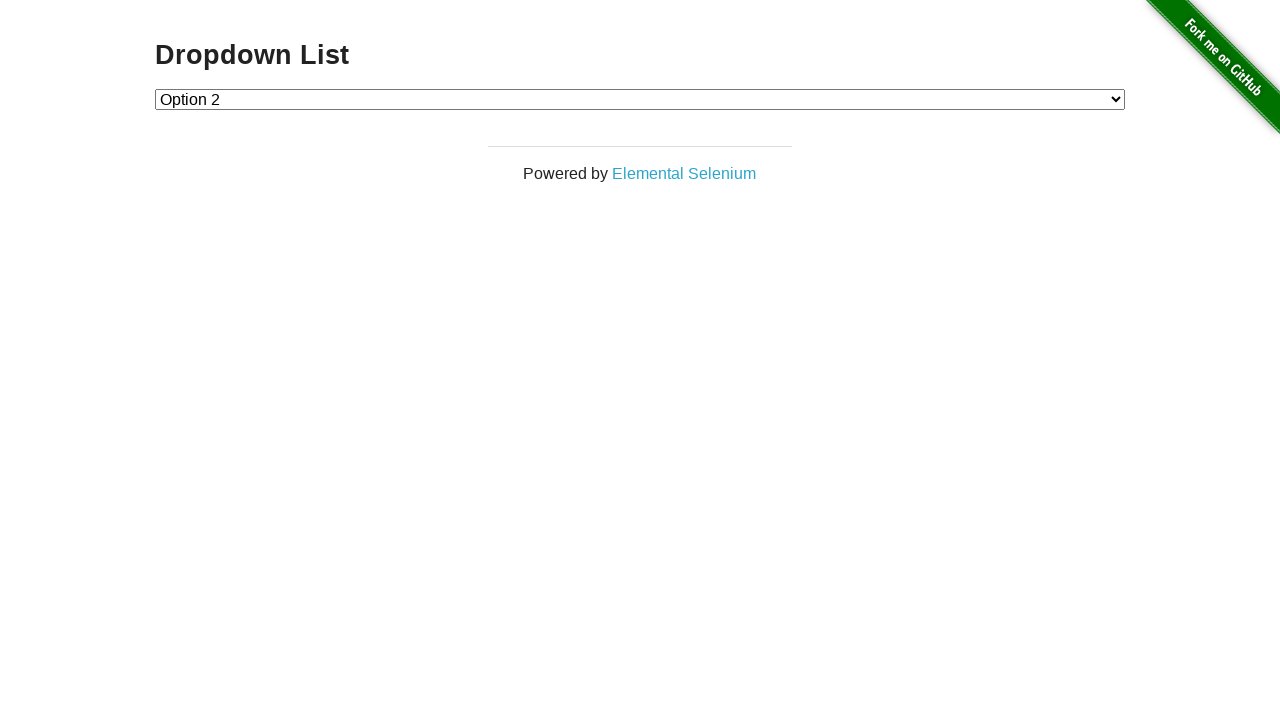